Tests iframe handling by switching between single and nested frames, filling text inputs within each frame context, and switching back to the main page content.

Starting URL: http://demo.automationtesting.in/Frames.html

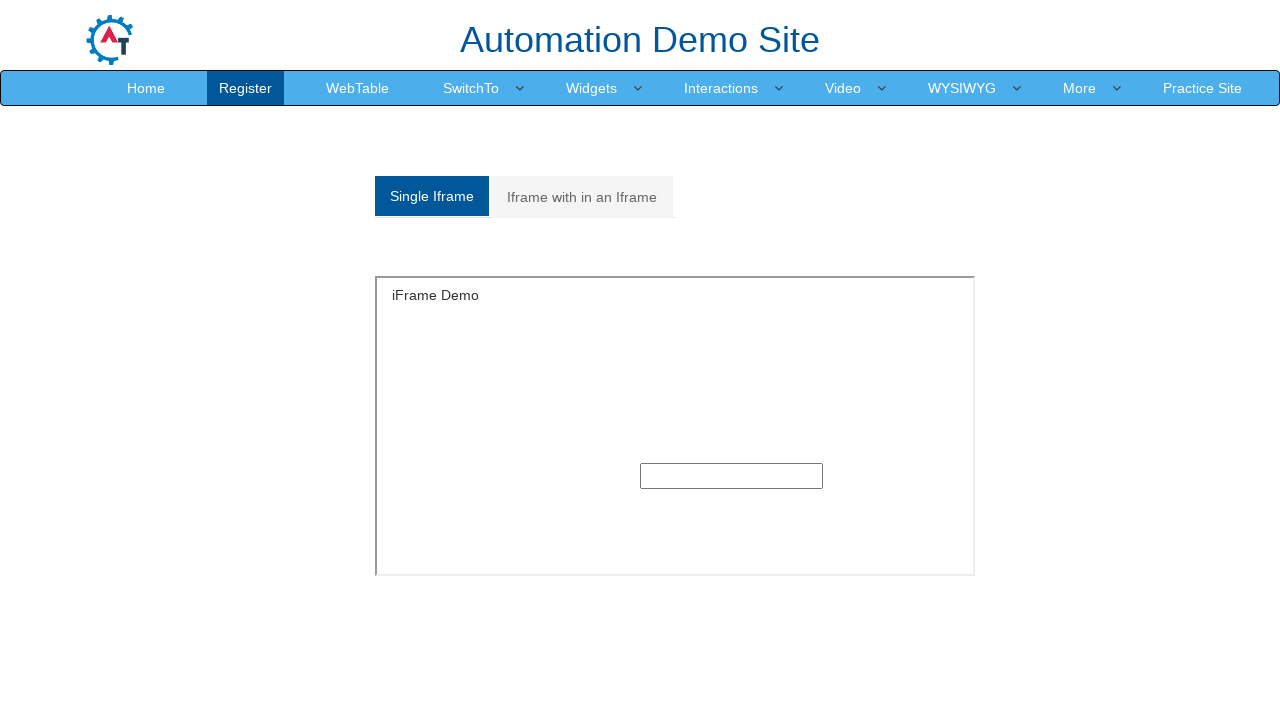

Located all frame tab elements
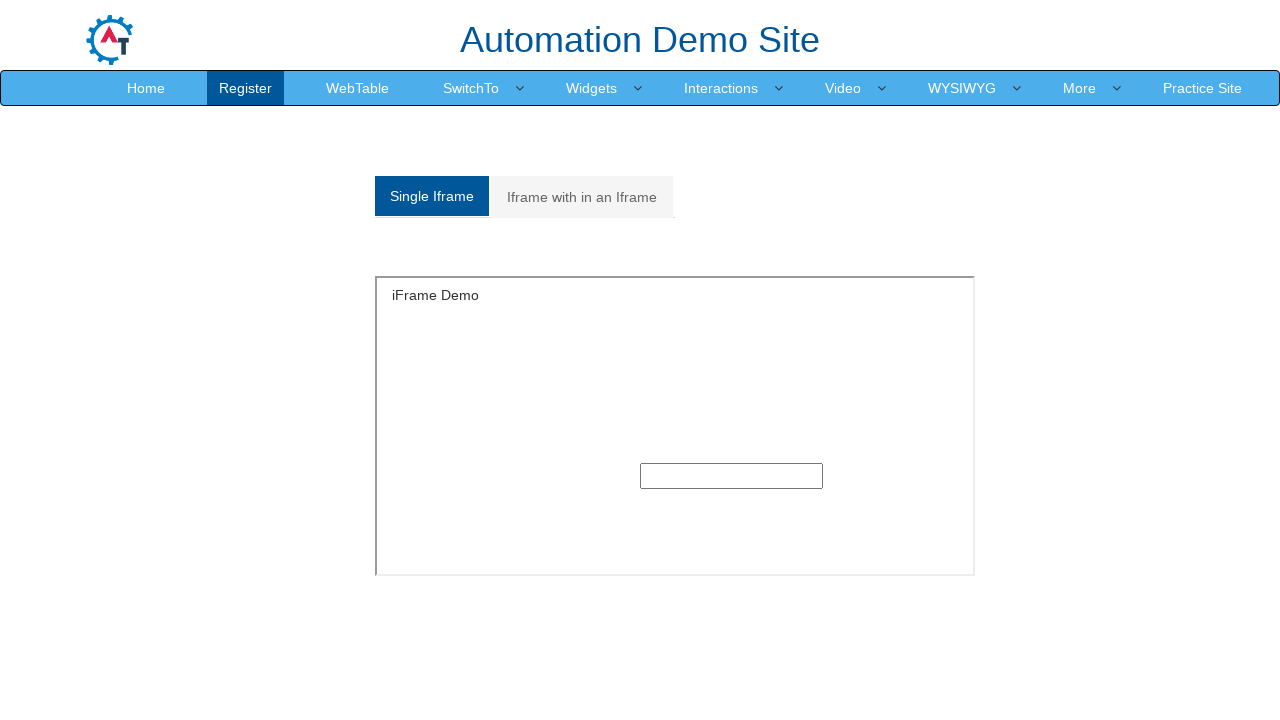

Clicked on the first tab (Single Iframe) at (433, 196) on .nav.nav-tabs li >> nth=0
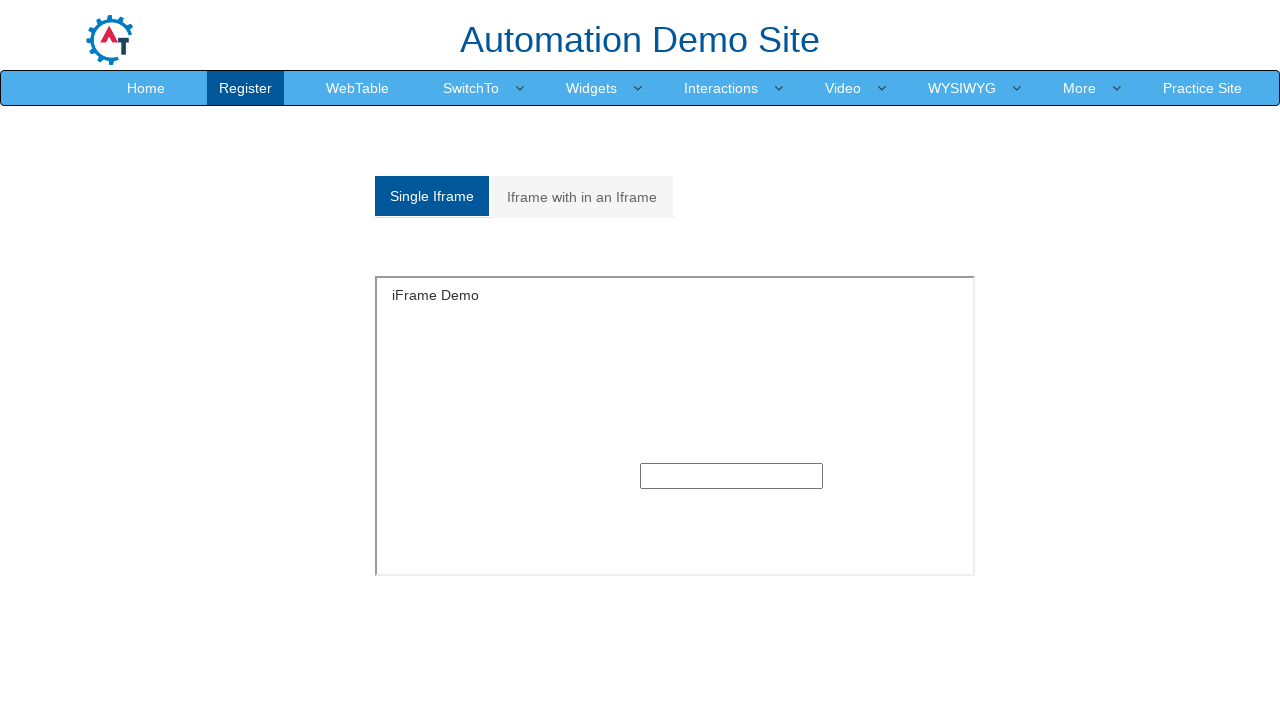

Located single iframe with ID 'singleframe'
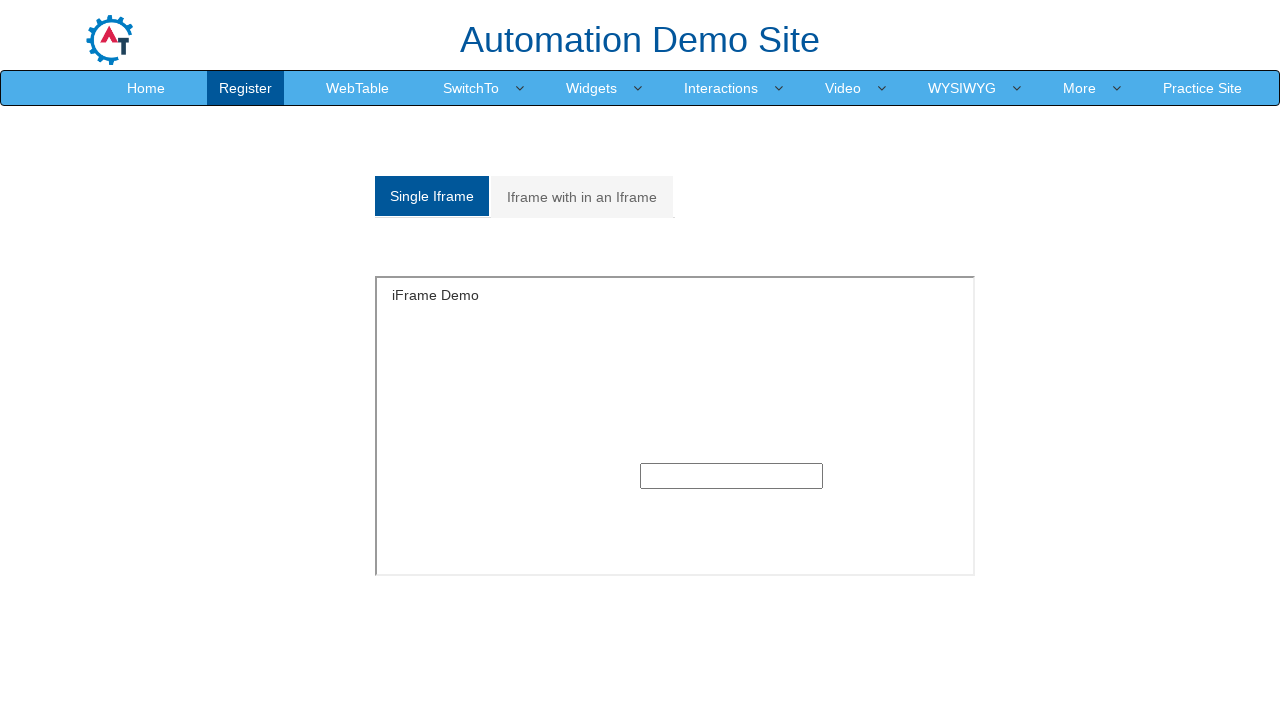

Filled text input in single iframe with 'AlexandruJ' on #singleframe >> internal:control=enter-frame >> input[type='text']
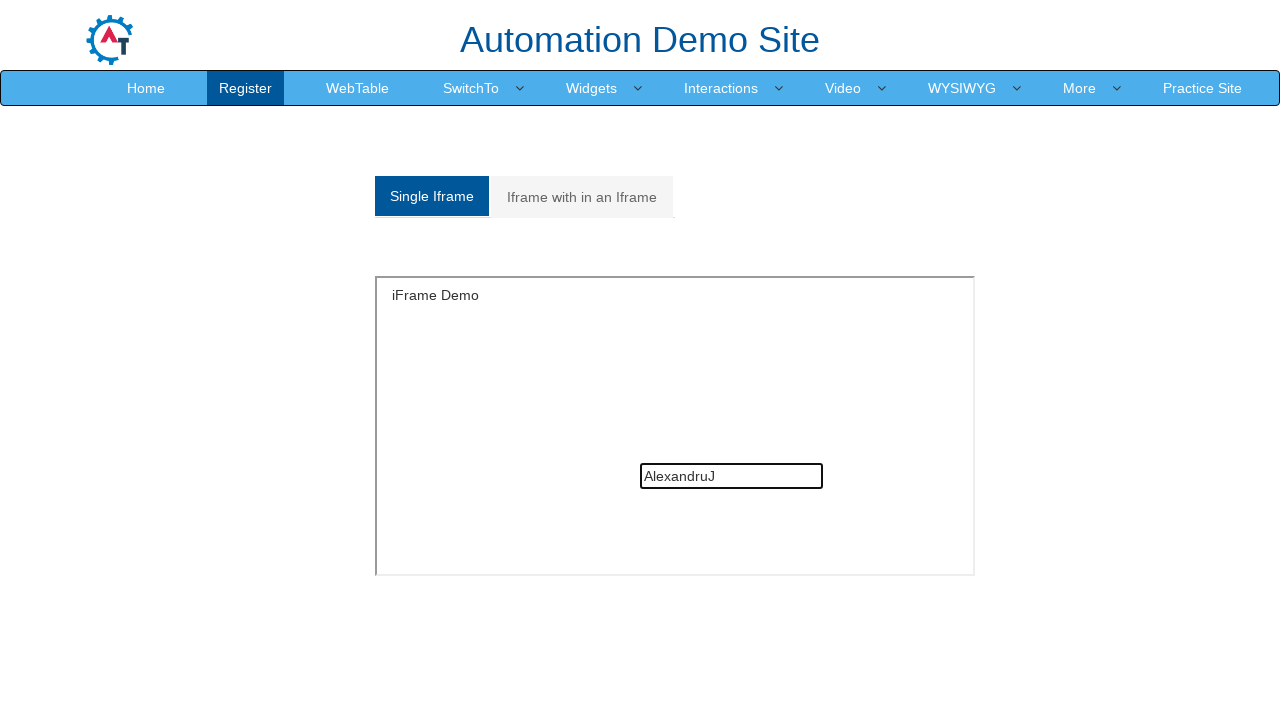

Clicked on the second tab (Iframe with nested iframe) at (583, 197) on .nav.nav-tabs li >> nth=1
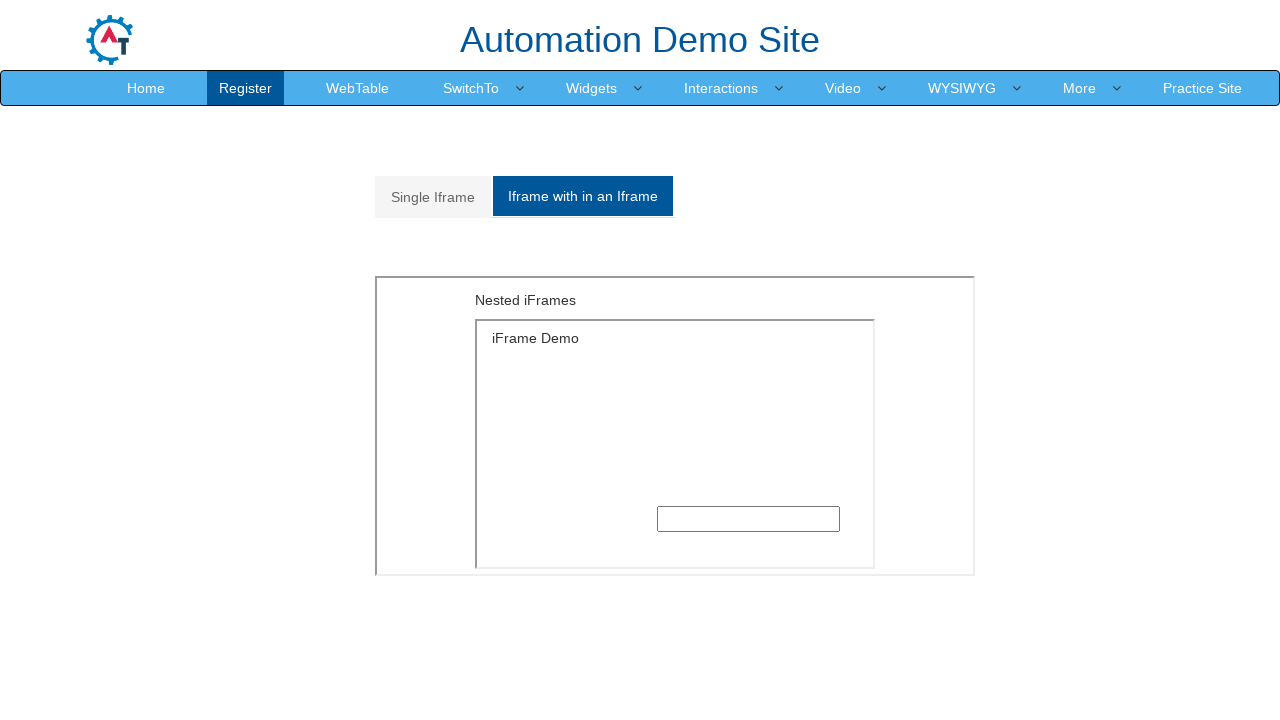

Located outer iframe with source 'MultipleFrames.html'
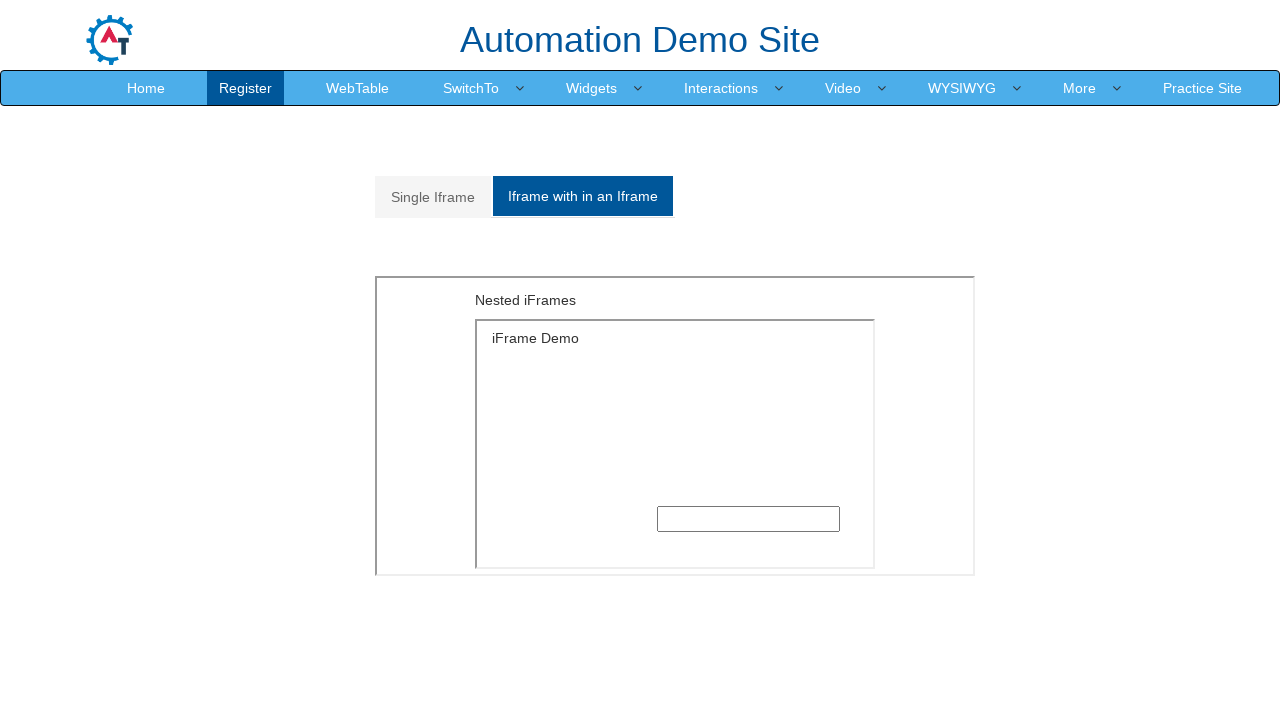

Located nested inner iframe with source 'SingleFrame.html'
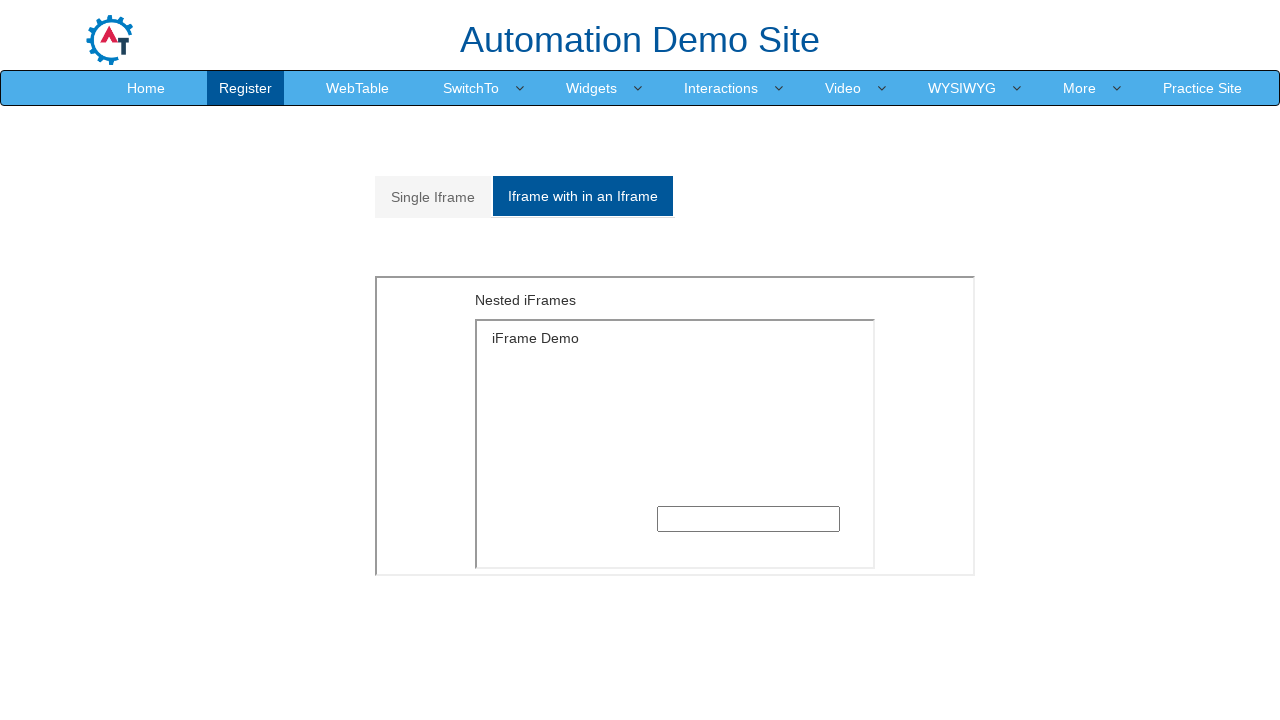

Filled text input in nested iframe with 'AlexandruJ' on iframe[src='MultipleFrames.html'] >> internal:control=enter-frame >> iframe[src=
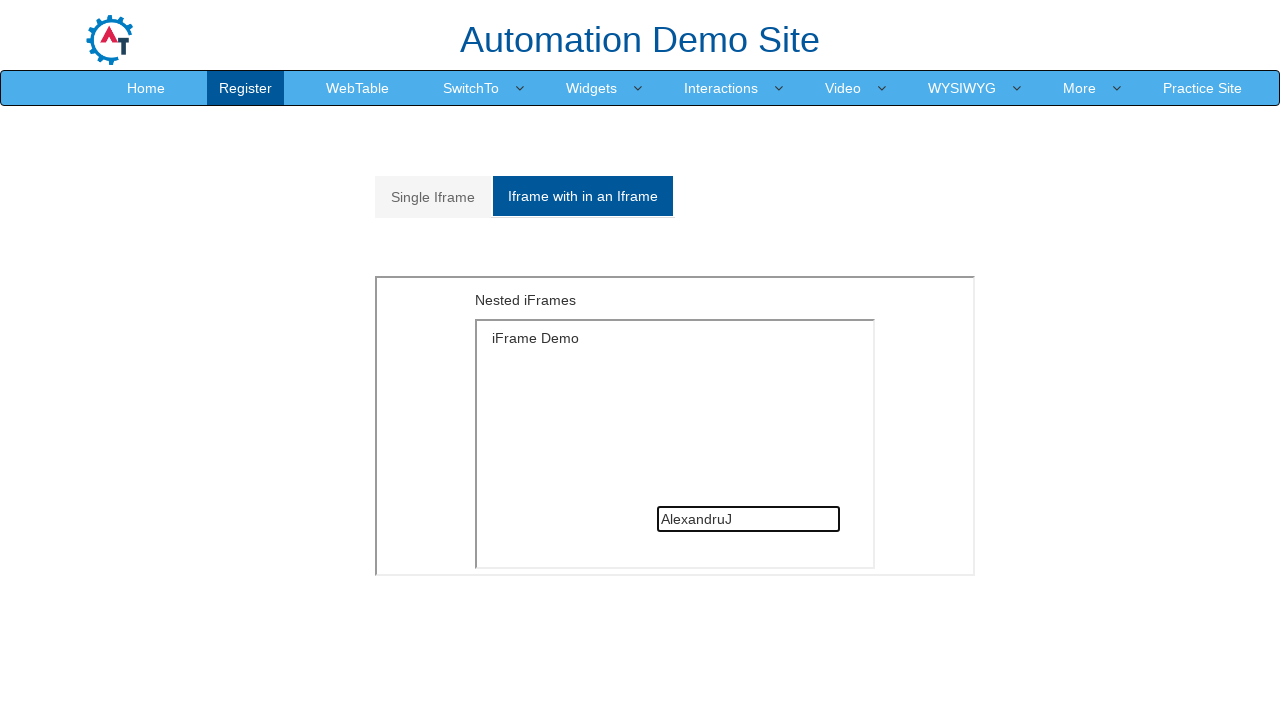

Clicked back on the first tab (Single Iframe) at (434, 197) on .nav.nav-tabs li >> nth=0
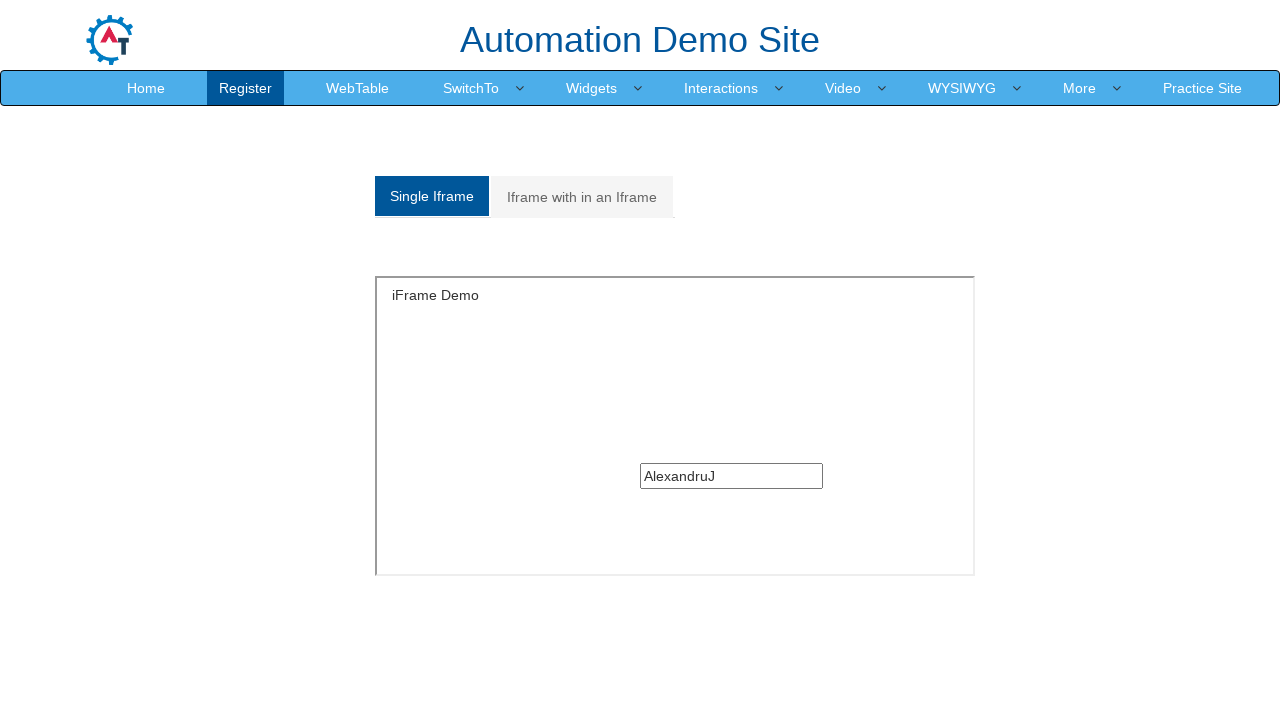

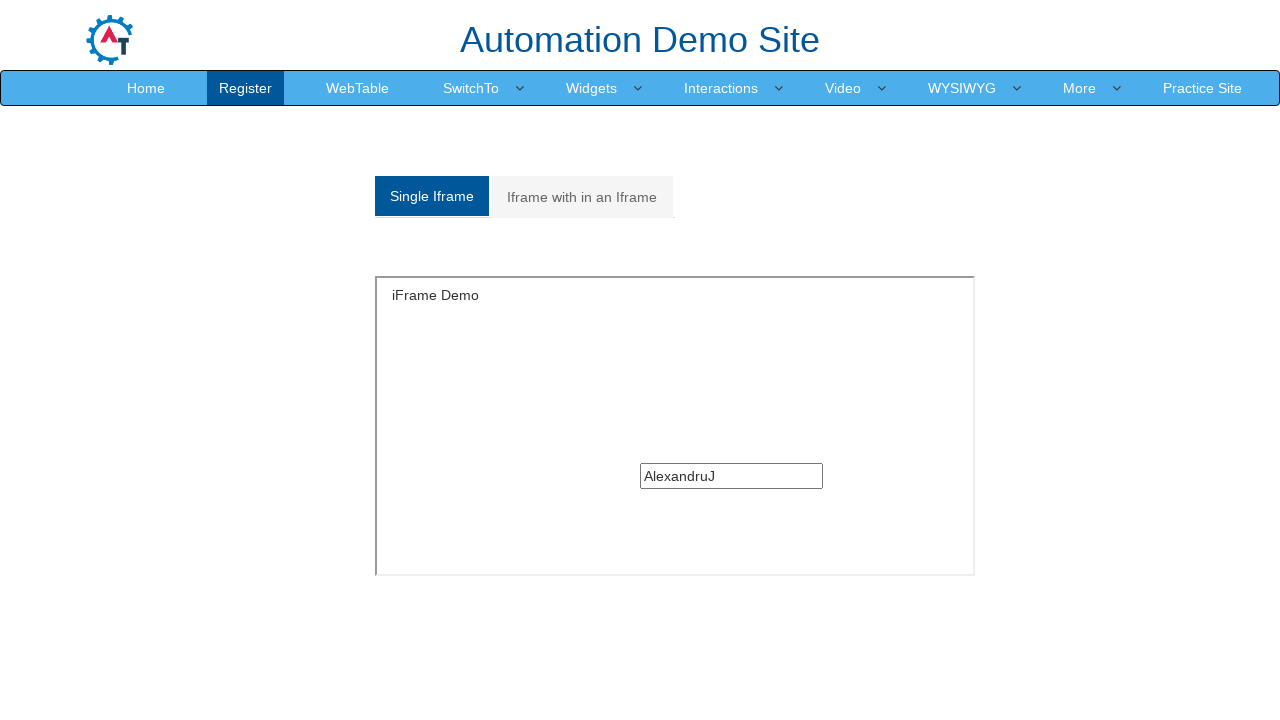